Tests newsletter subscription with different email address

Starting URL: https://www.automationexercise.com/contact_us

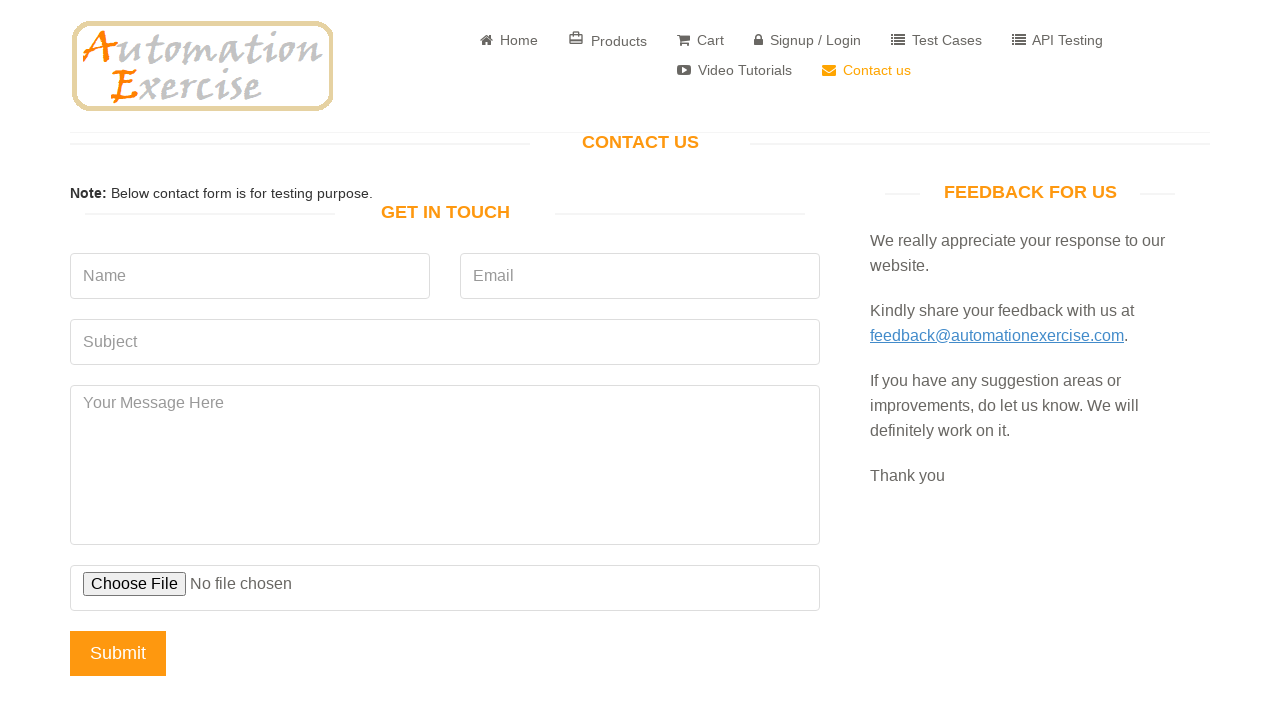

Entered email 'user123@example.com' in subscription field on #susbscribe_email
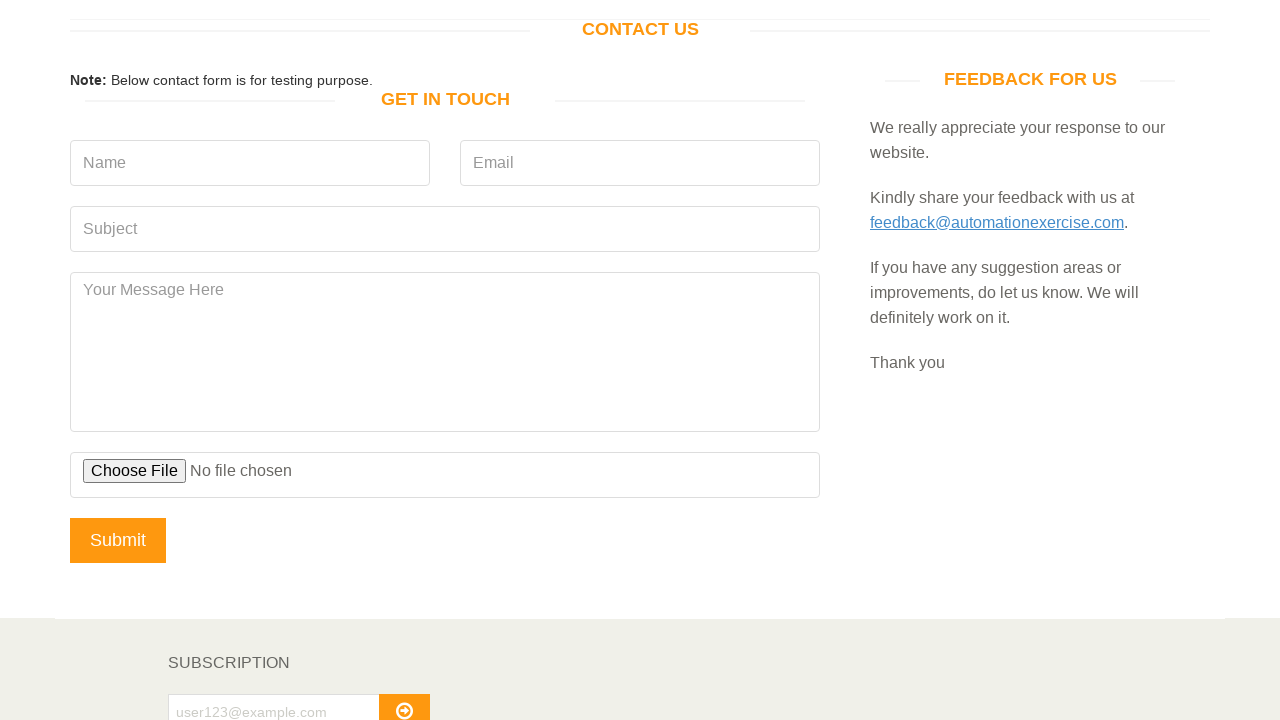

Clicked subscribe button to submit newsletter subscription at (404, 702) on #subscribe
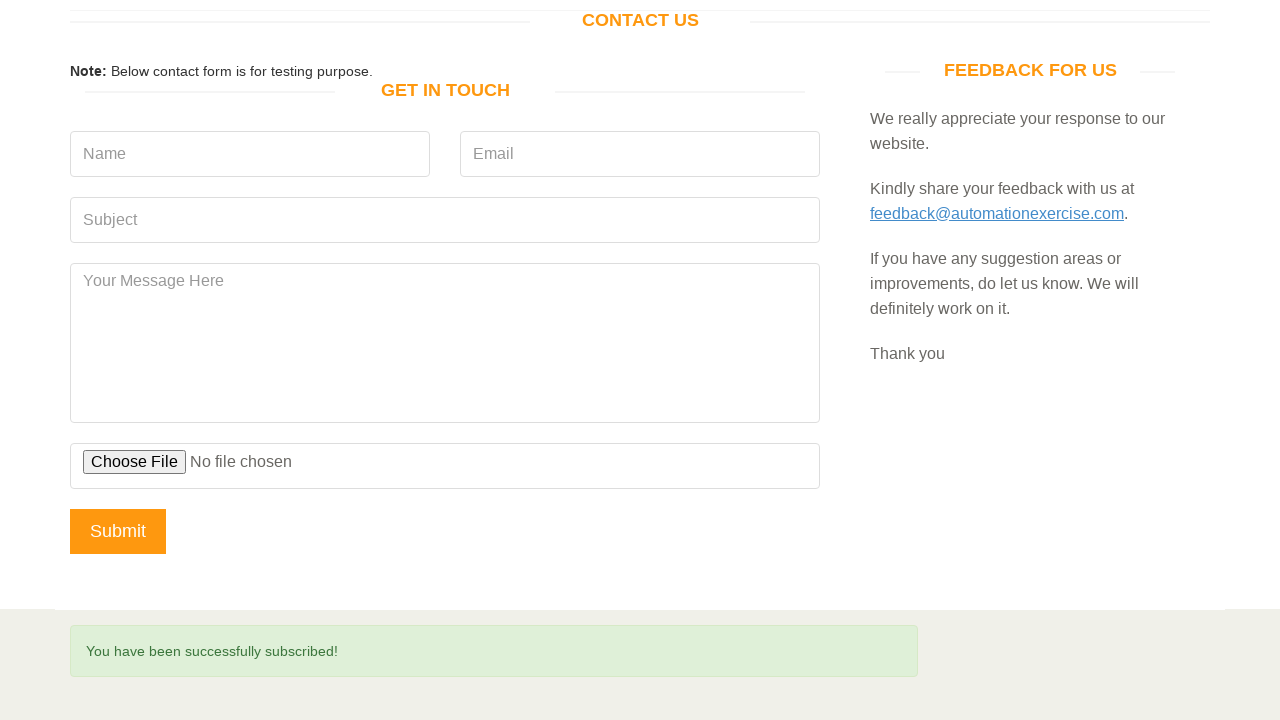

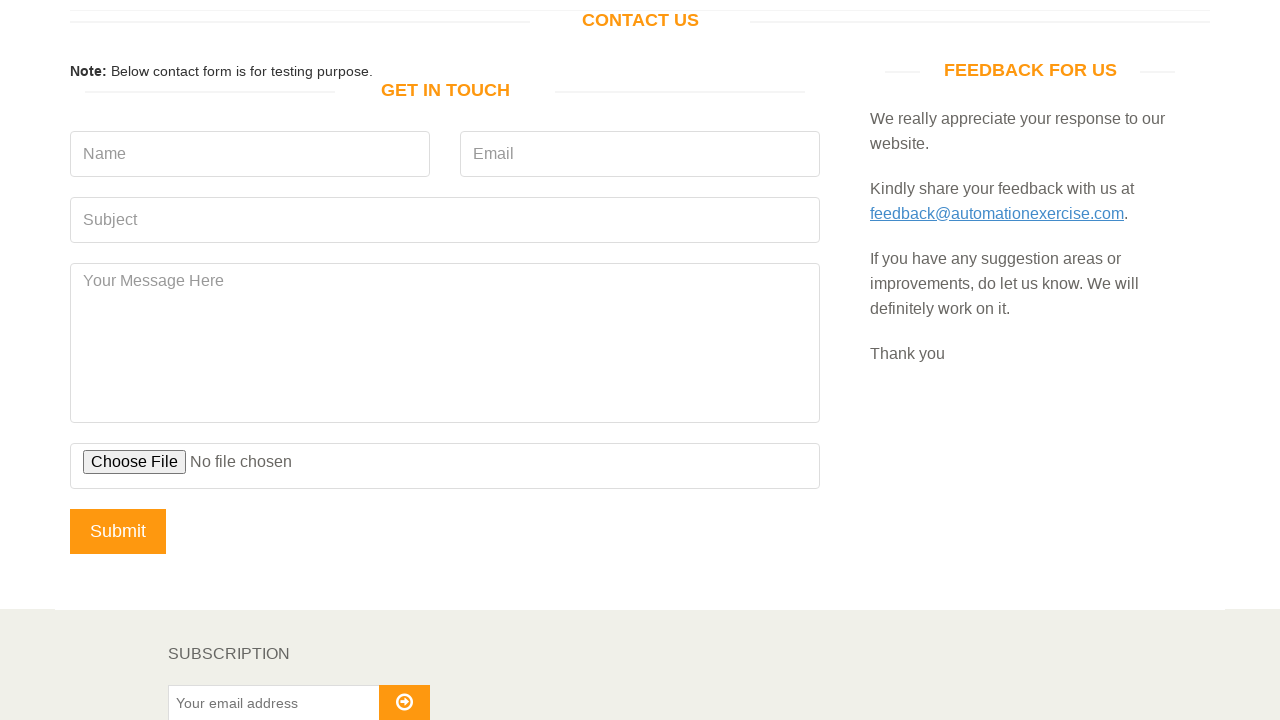